Tests clearing text from an input field

Starting URL: https://example.cypress.io/commands/actions

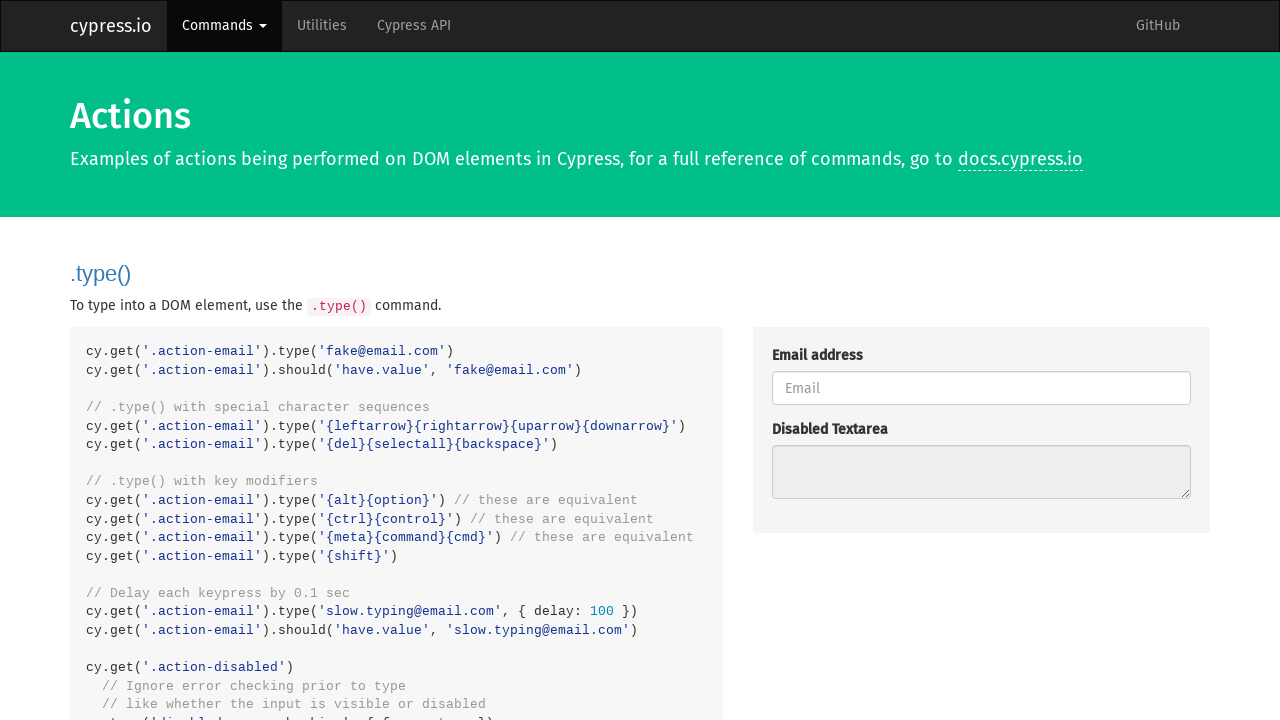

Filled input field with 'Clear this text' on .action-clear
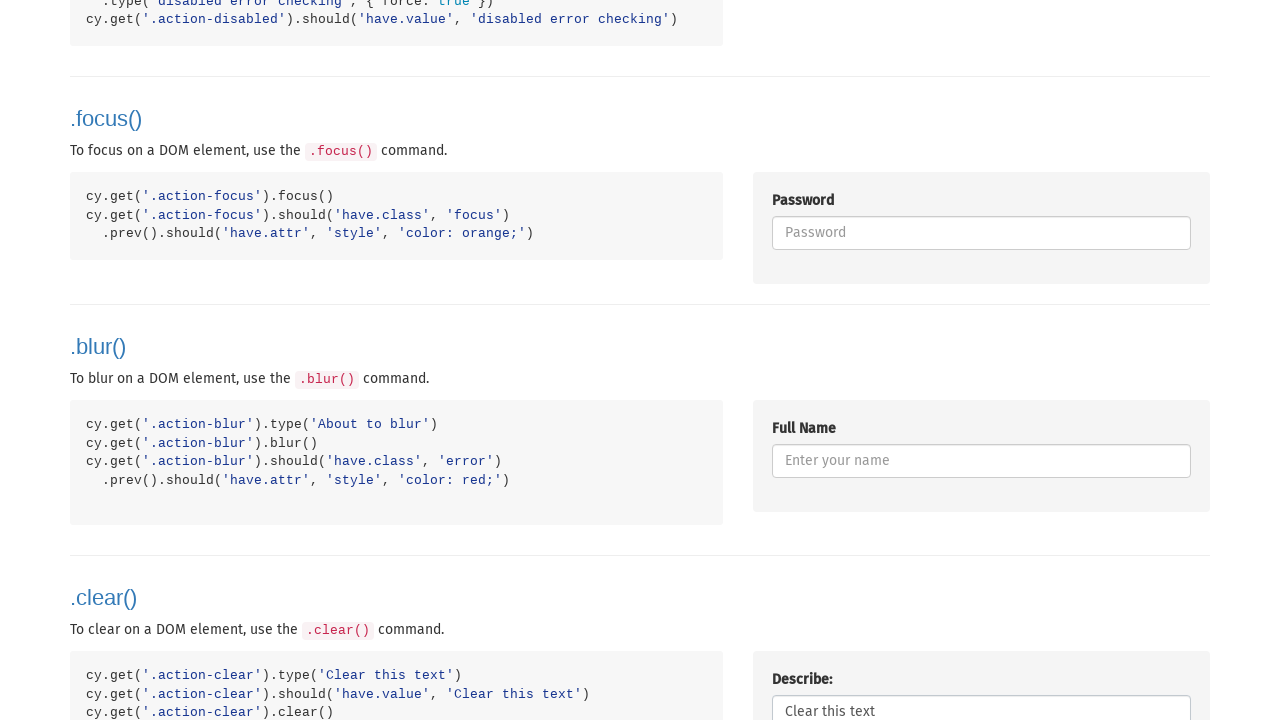

Cleared the input field on .action-clear
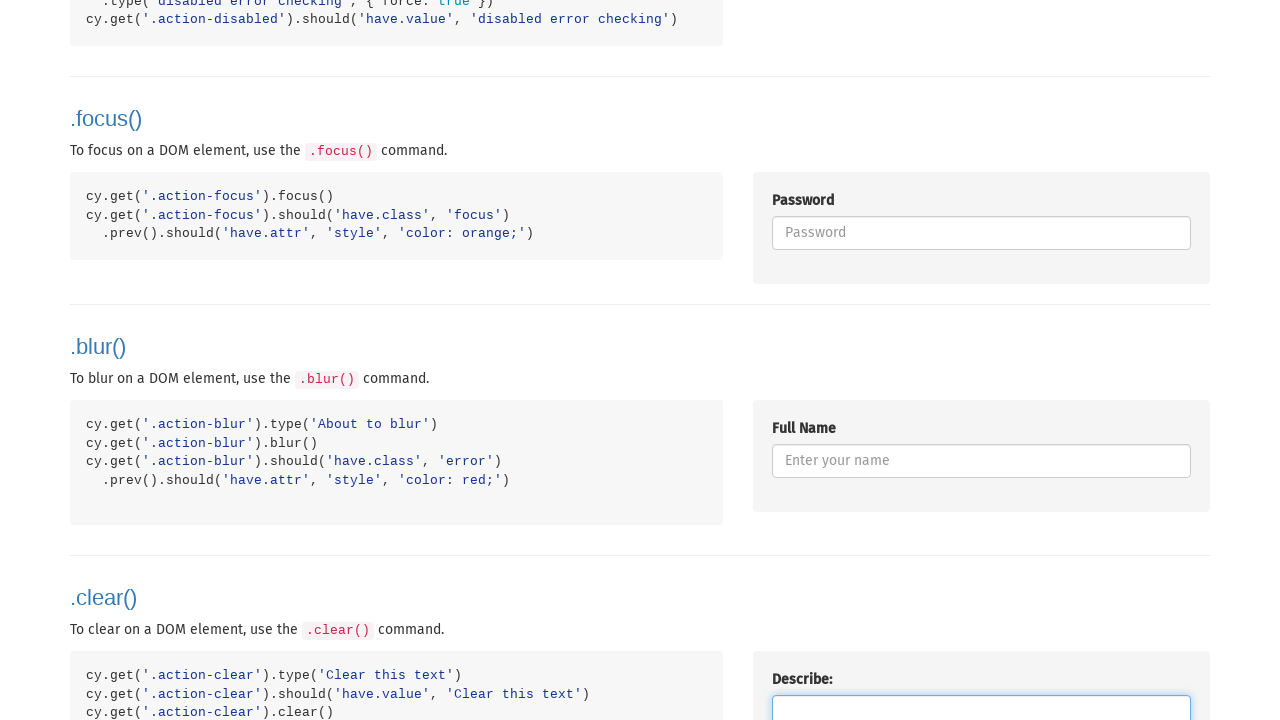

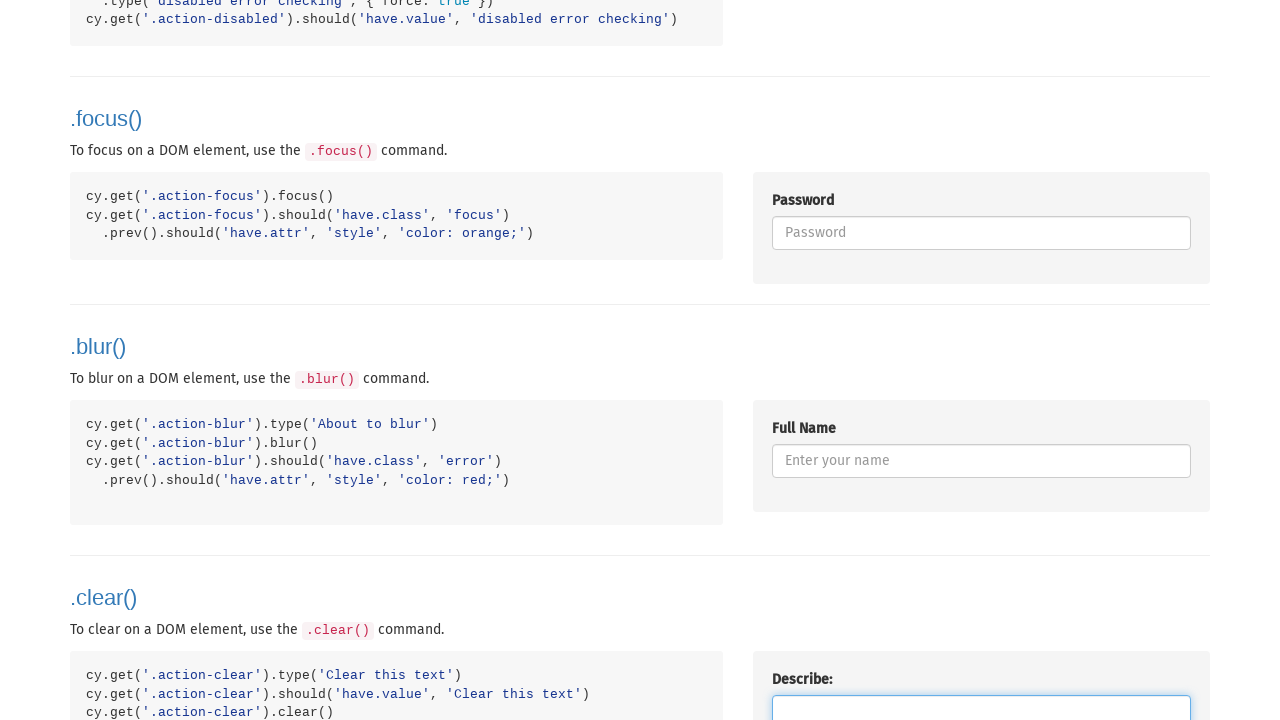